Tests JavaScript alert handling including accepting alerts, dismissing confirmations, and entering text in prompts

Starting URL: https://the-internet.herokuapp.com/javascript_alerts

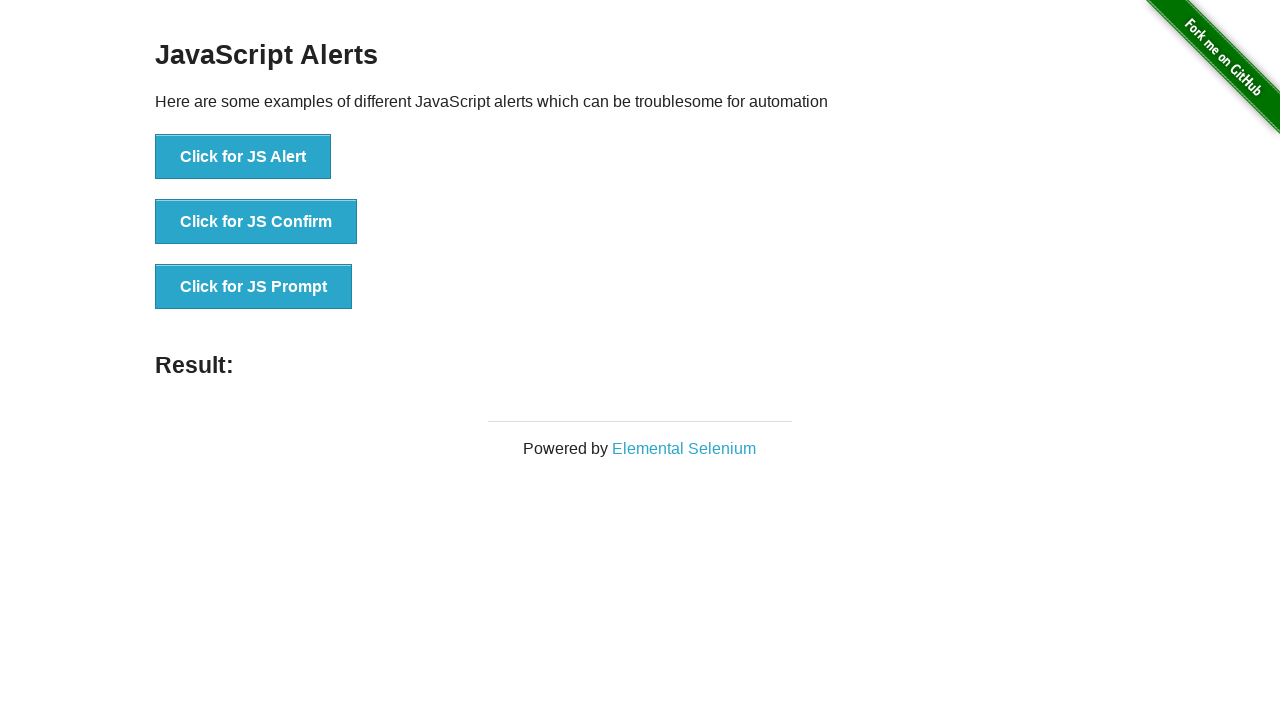

Clicked button to trigger basic alert at (243, 157) on button[onclick='jsAlert()']
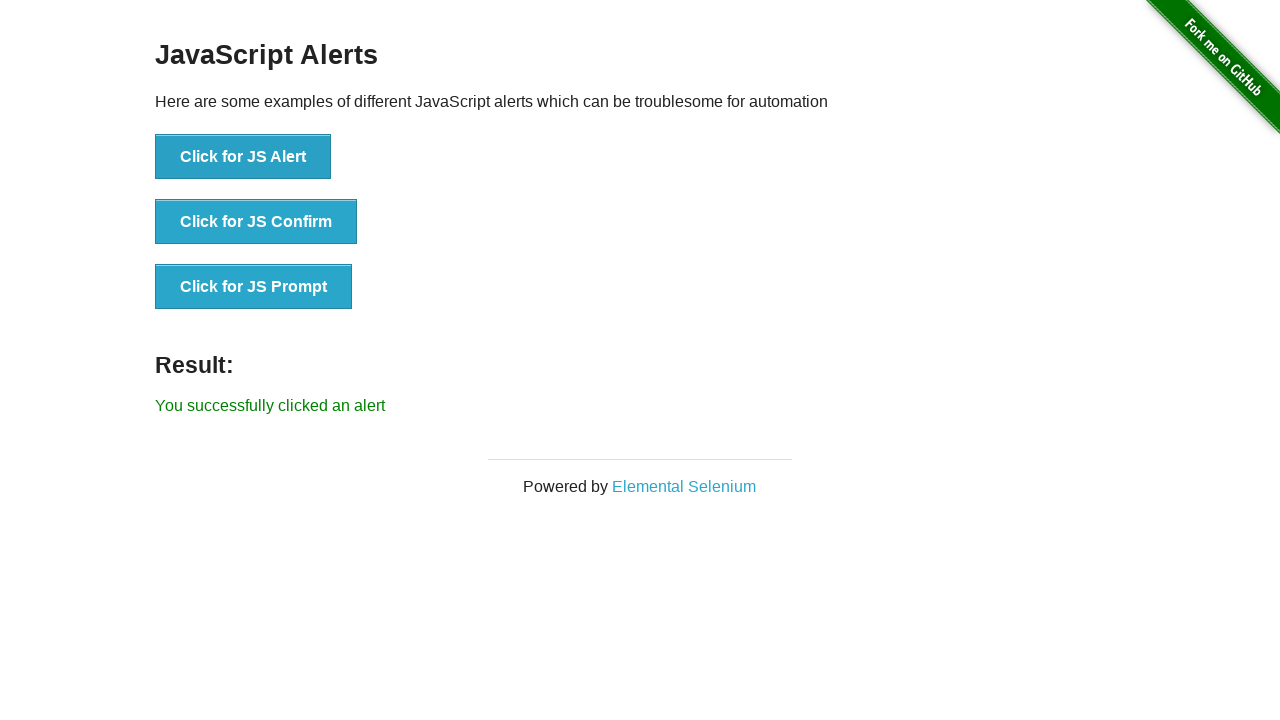

Set up dialog handler to accept alerts
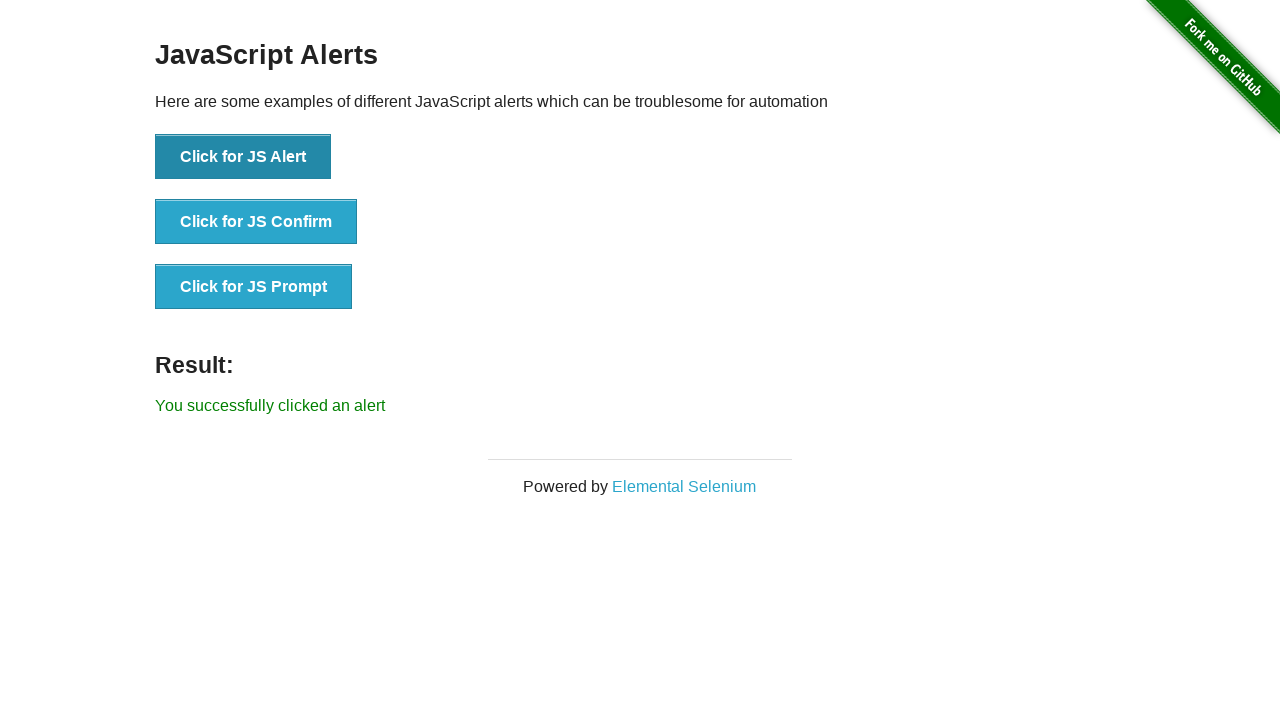

Clicked button to trigger alert and accepted it at (243, 157) on button[onclick='jsAlert()']
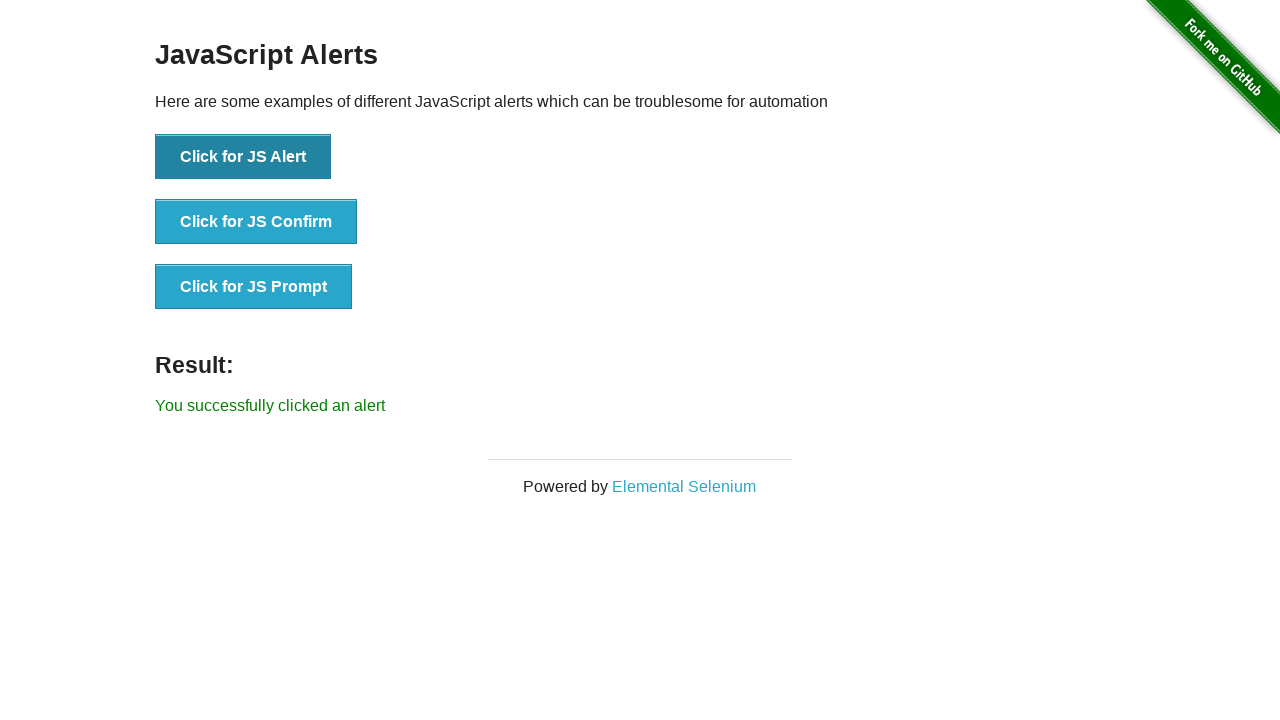

Set up dialog handler to dismiss confirmation
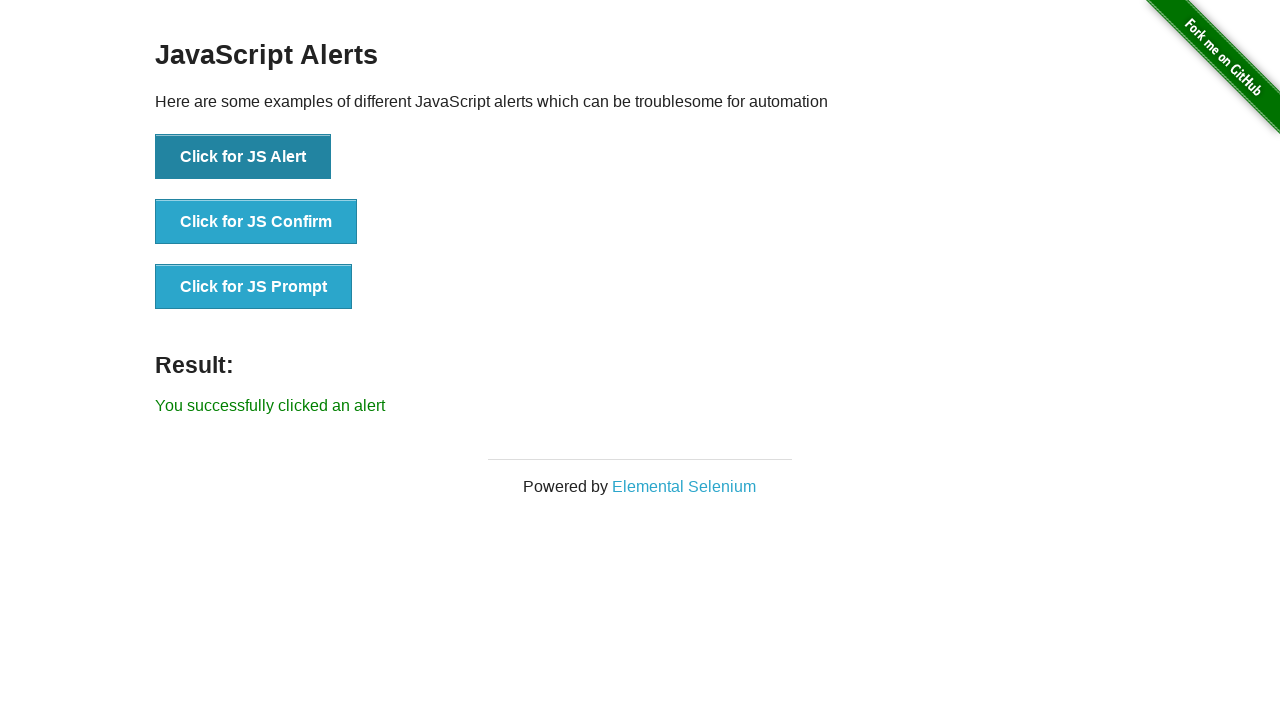

Clicked button to trigger confirmation dialog and dismissed it at (256, 222) on button[onclick='jsConfirm()']
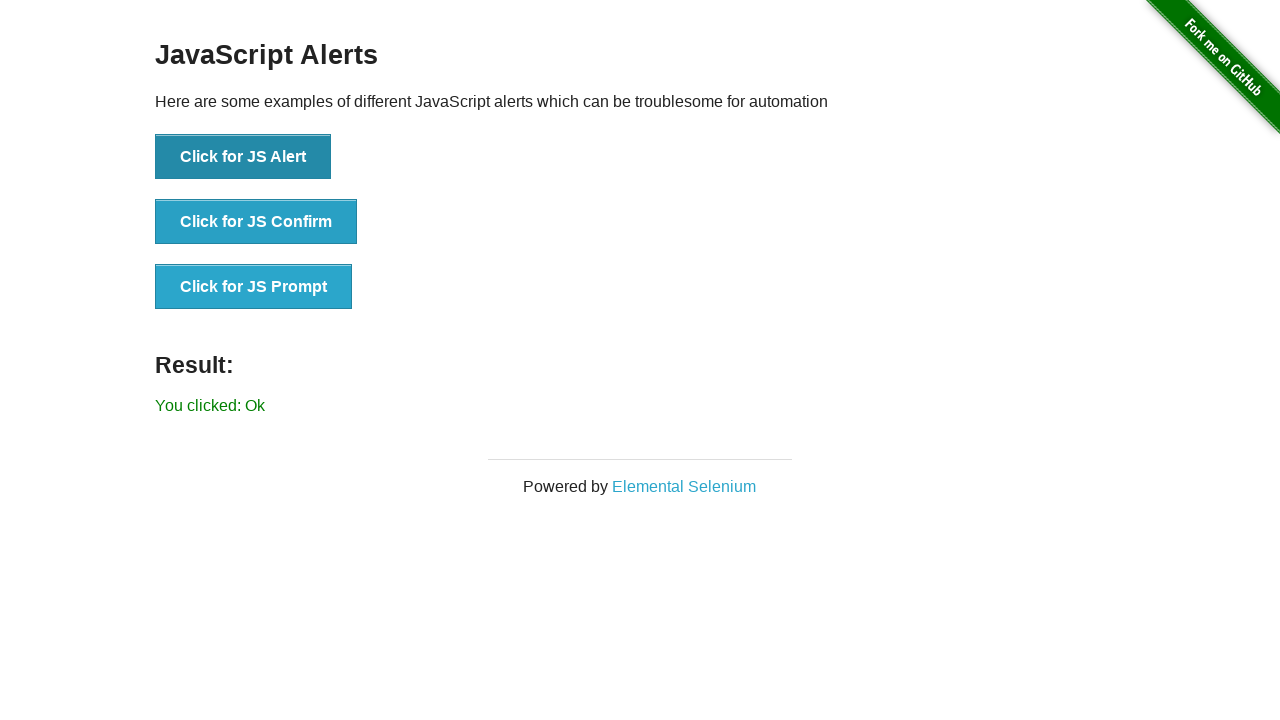

Set up dialog handler to enter text in prompt
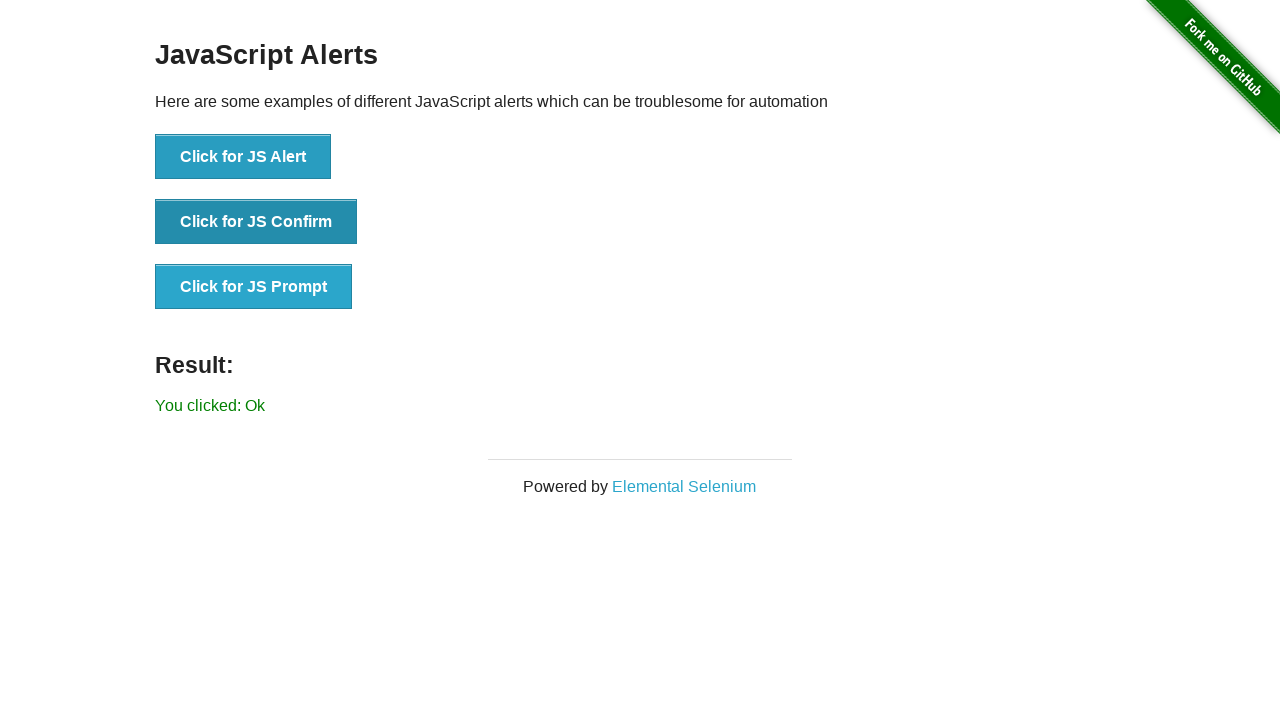

Clicked button to trigger prompt and entered 'HELLO' at (254, 287) on button[onclick='jsPrompt()']
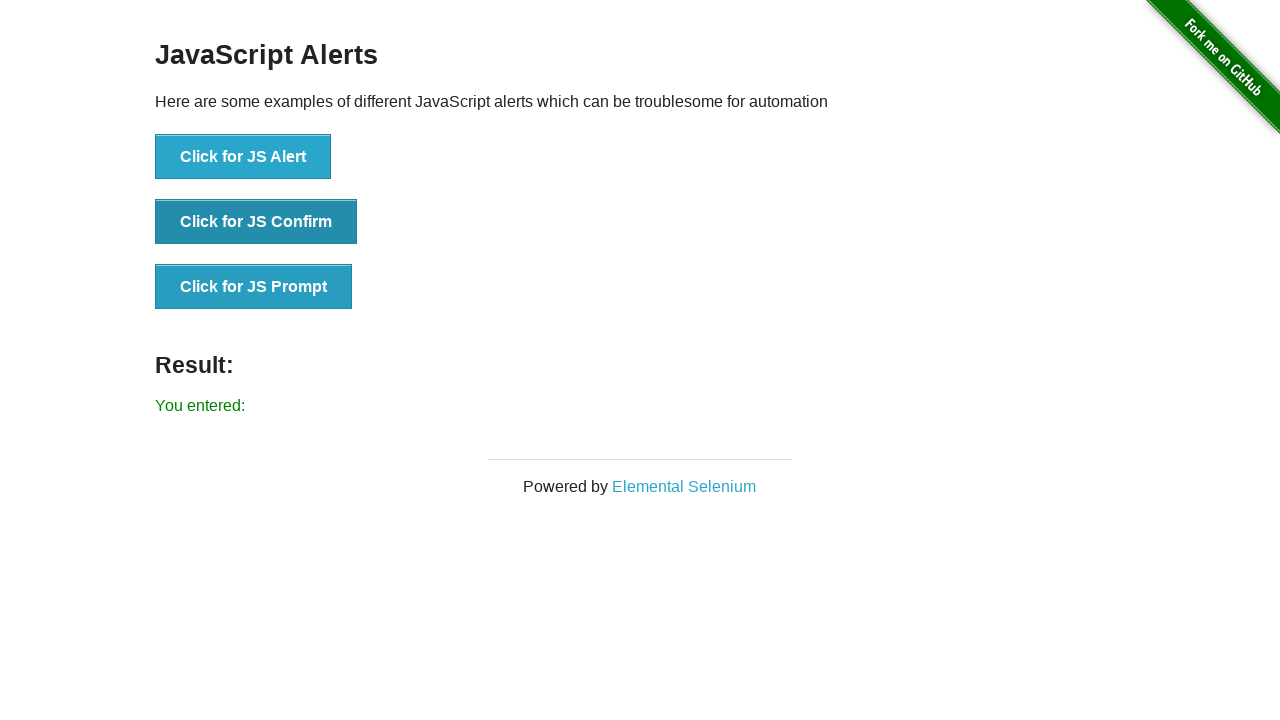

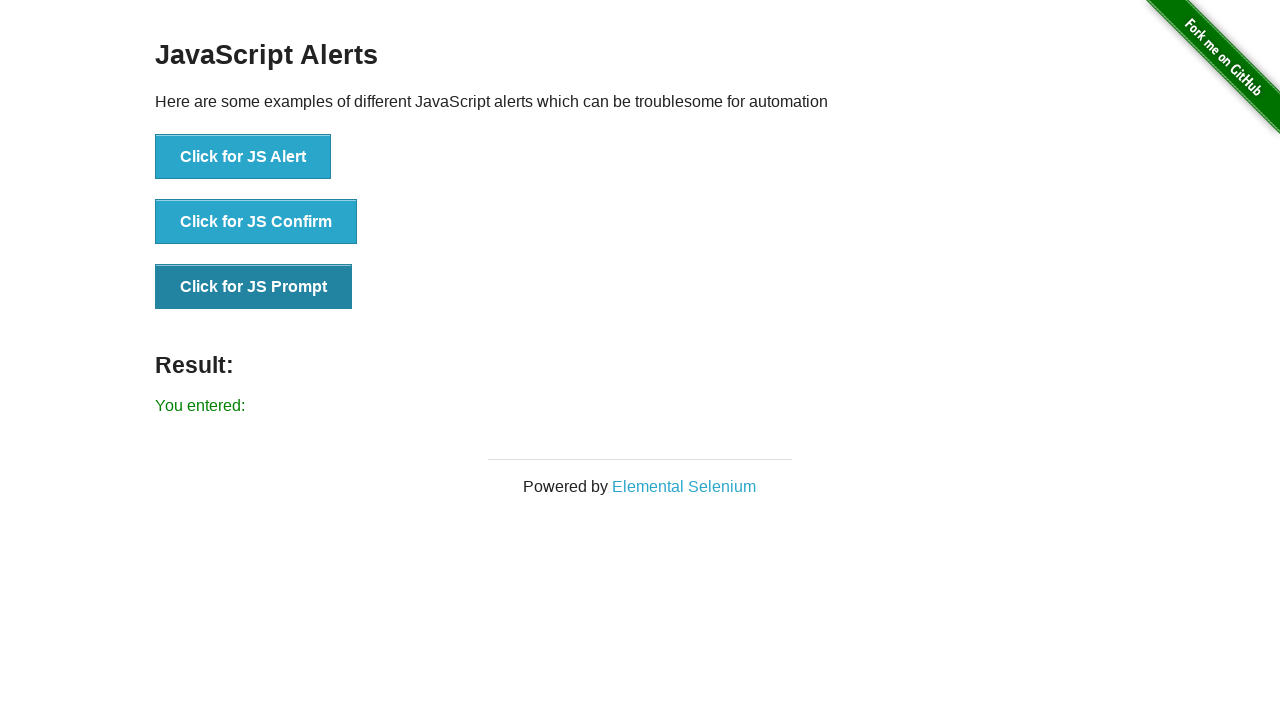